Tests passenger count dropdown functionality by opening the dropdown, incrementing the adult passenger count to 3, and closing the dropdown

Starting URL: https://rahulshettyacademy.com/dropdownsPractise/

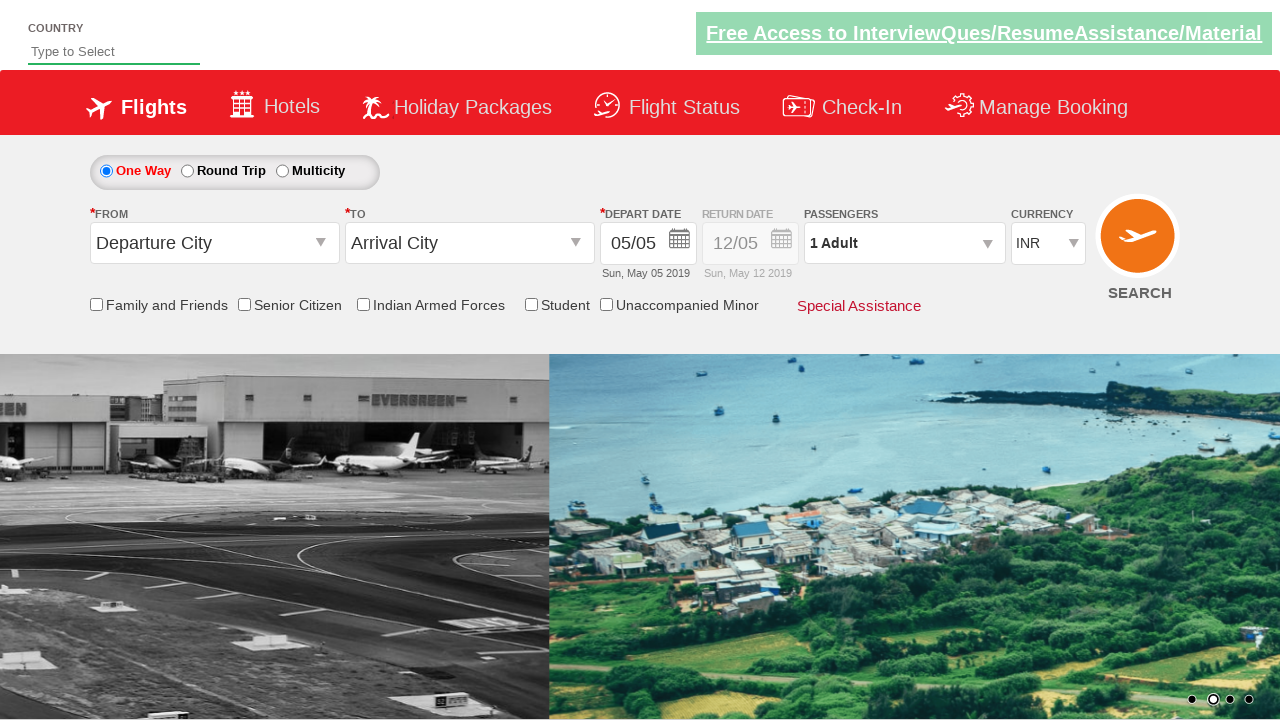

Clicked on passenger info dropdown to open it at (904, 243) on xpath=//div[@id='divpaxinfo']
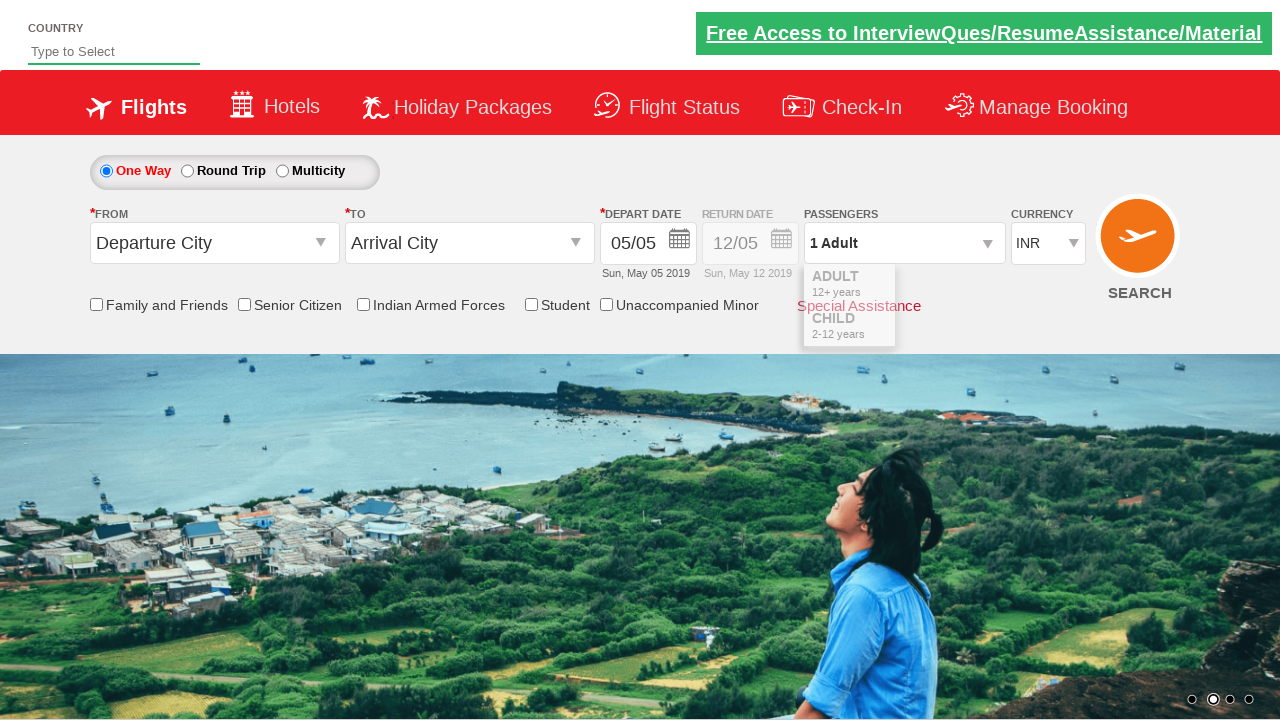

Dropdown became visible with adult passenger count element
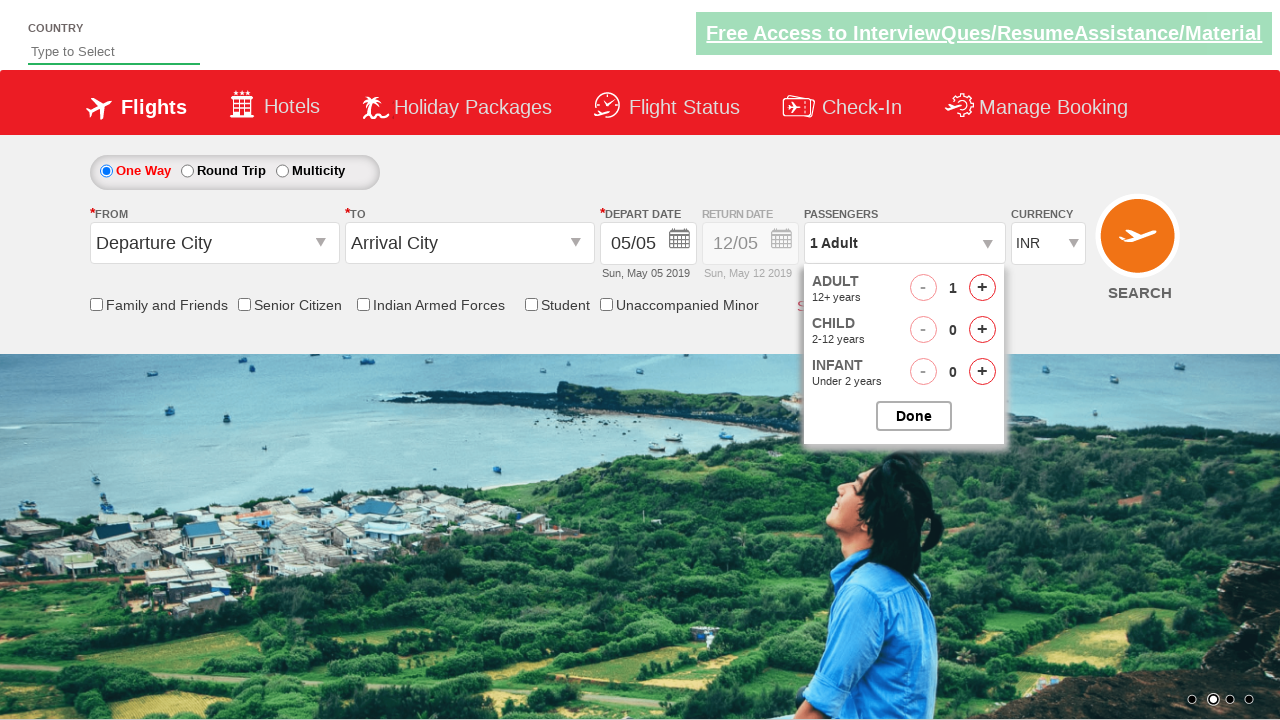

Clicked increment button for adult passengers (1st time) at (982, 288) on xpath=//span[@id='hrefIncAdt']
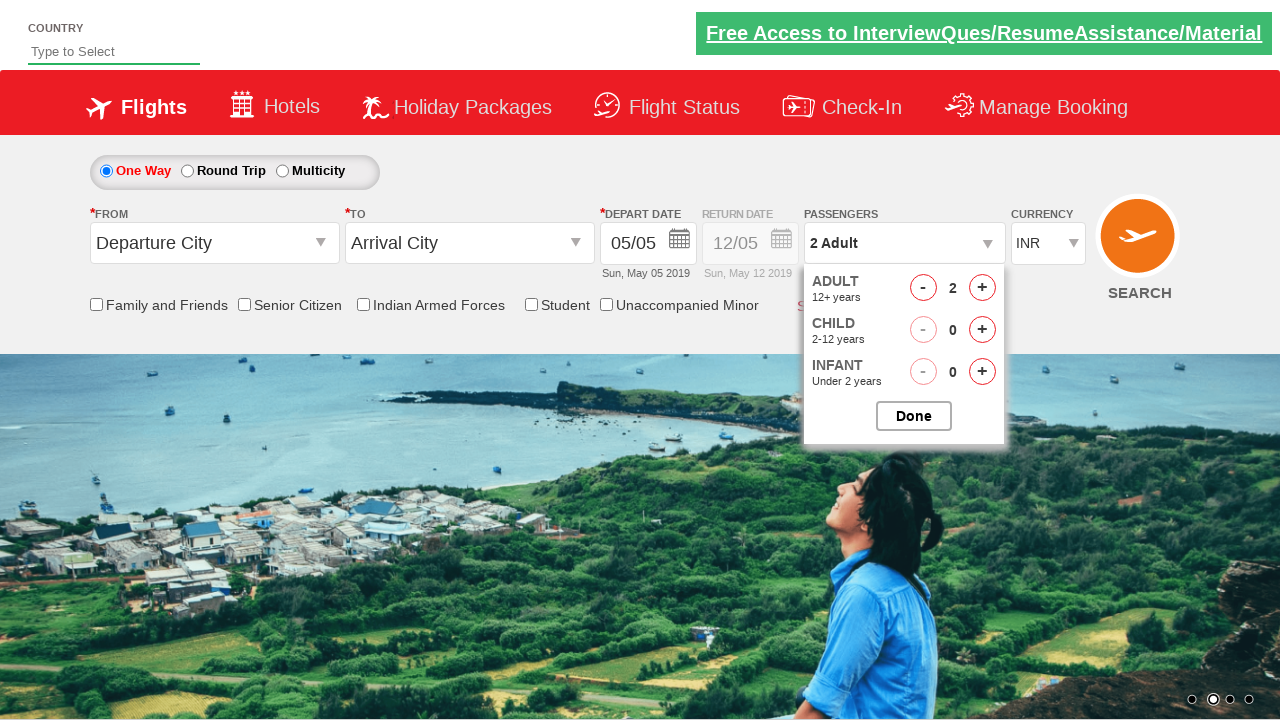

Clicked increment button for adult passengers (2nd time) - adult count now 3 at (982, 288) on xpath=//span[@id='hrefIncAdt']
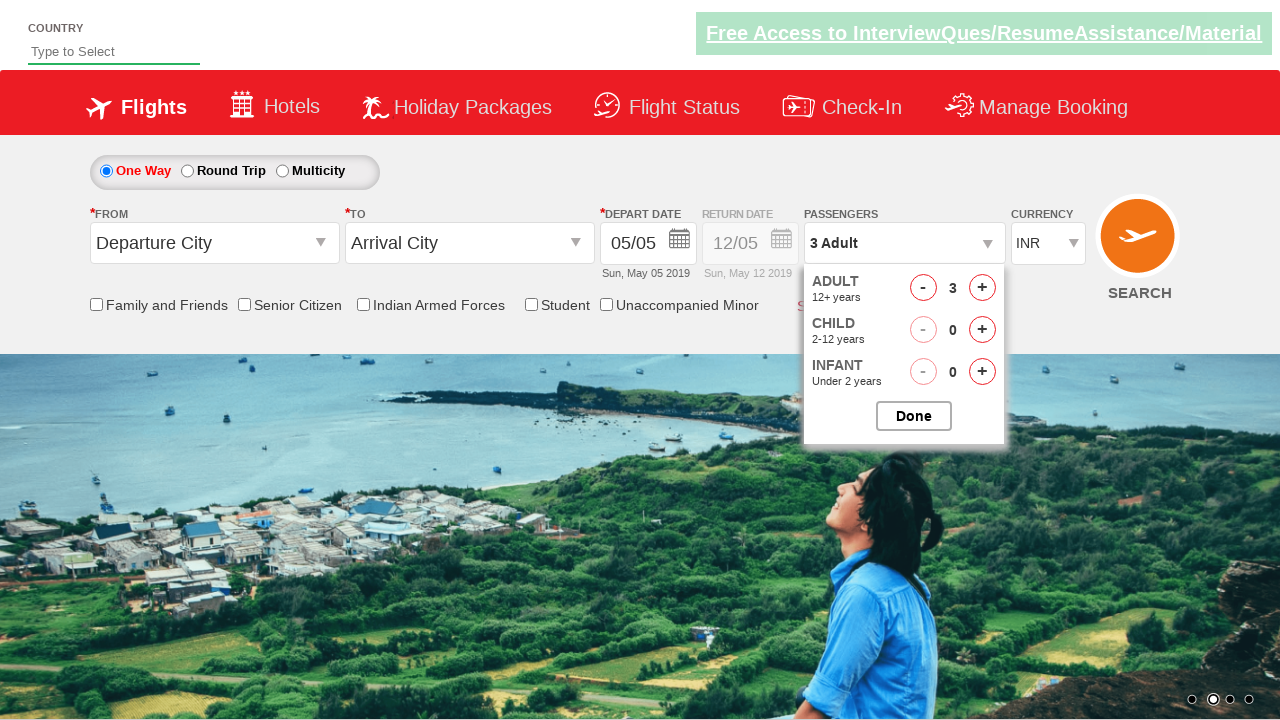

Closed the passenger options dropdown at (914, 416) on #btnclosepaxoption
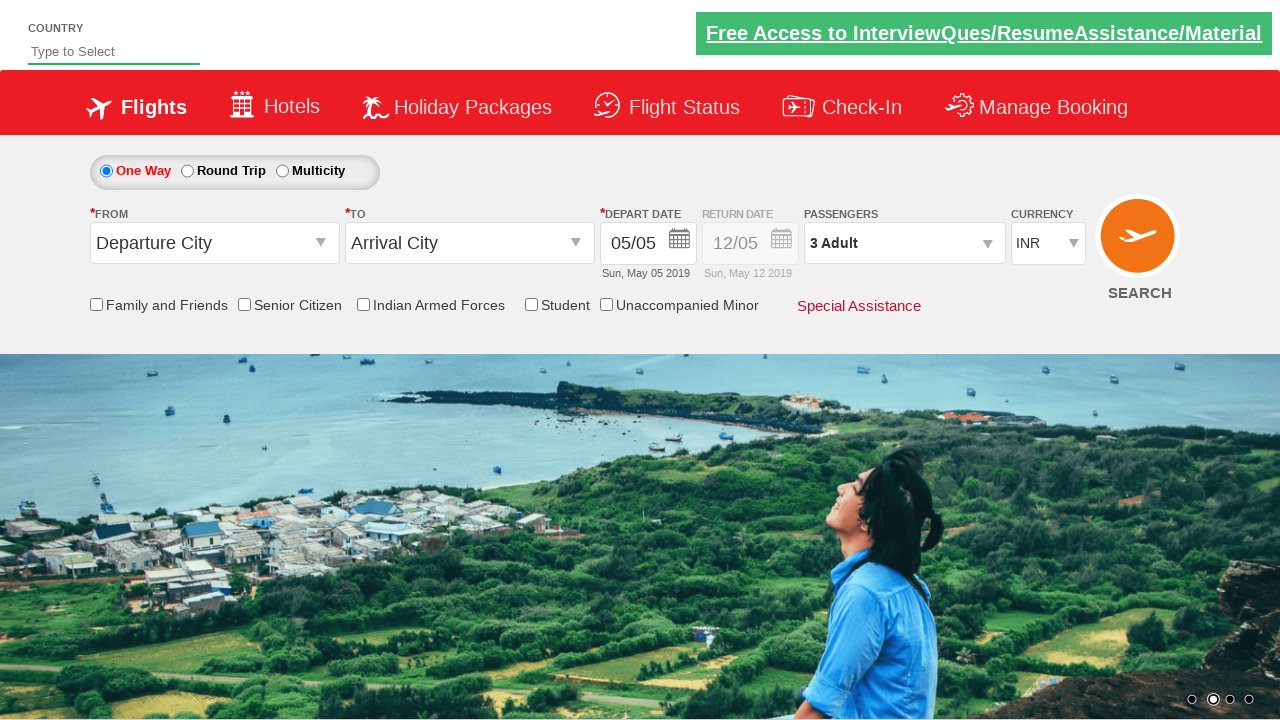

Verified passenger info dropdown is present with updated passenger count
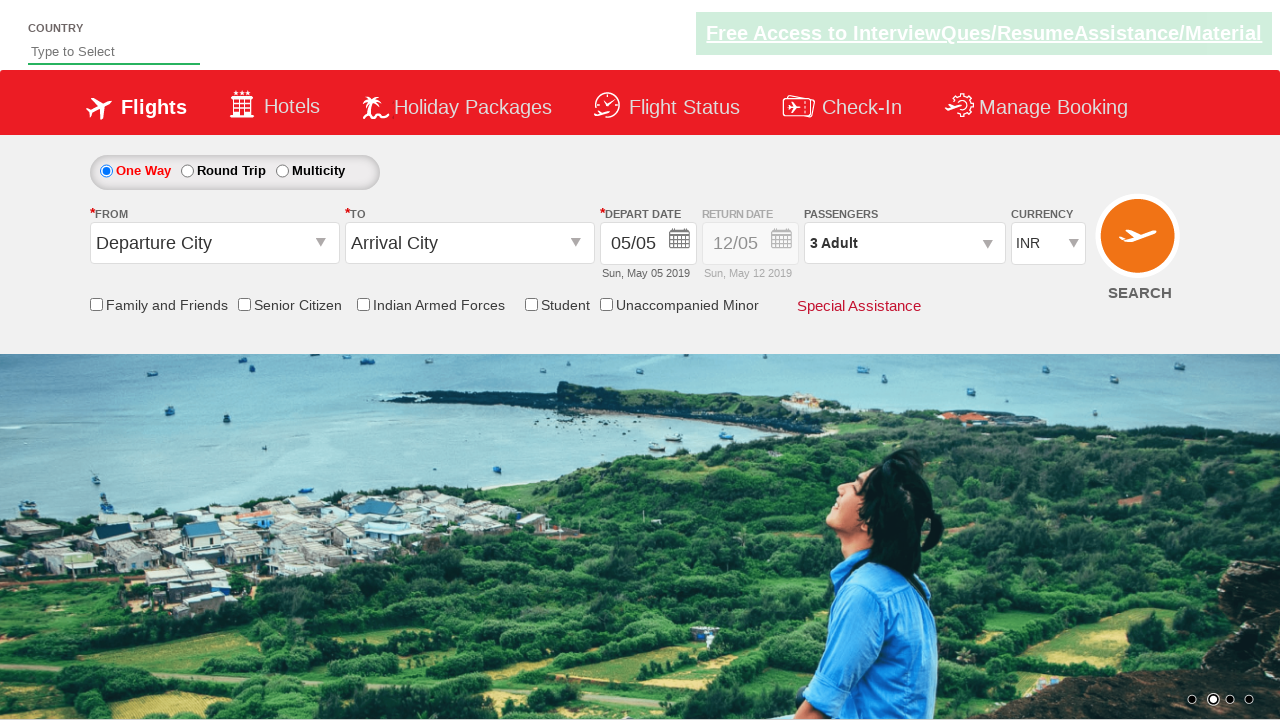

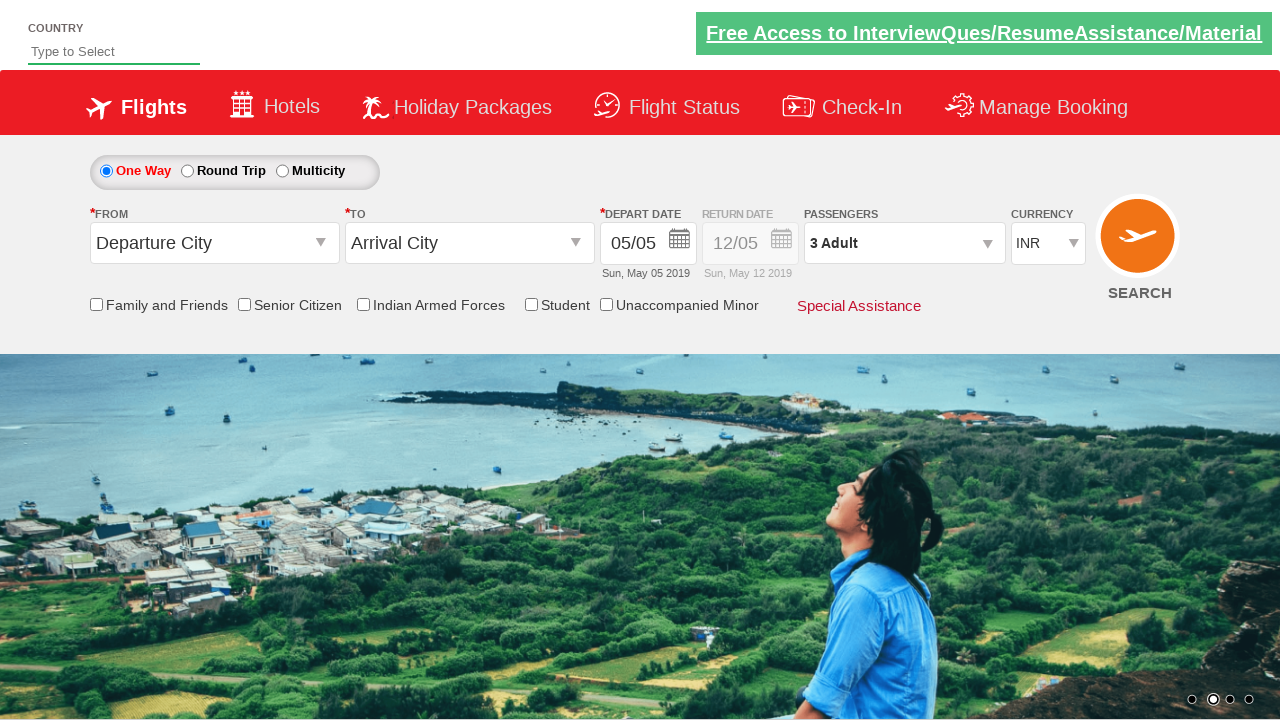